Tests Add/Remove Elements feature by adding an element then removing it

Starting URL: https://the-internet.herokuapp.com/

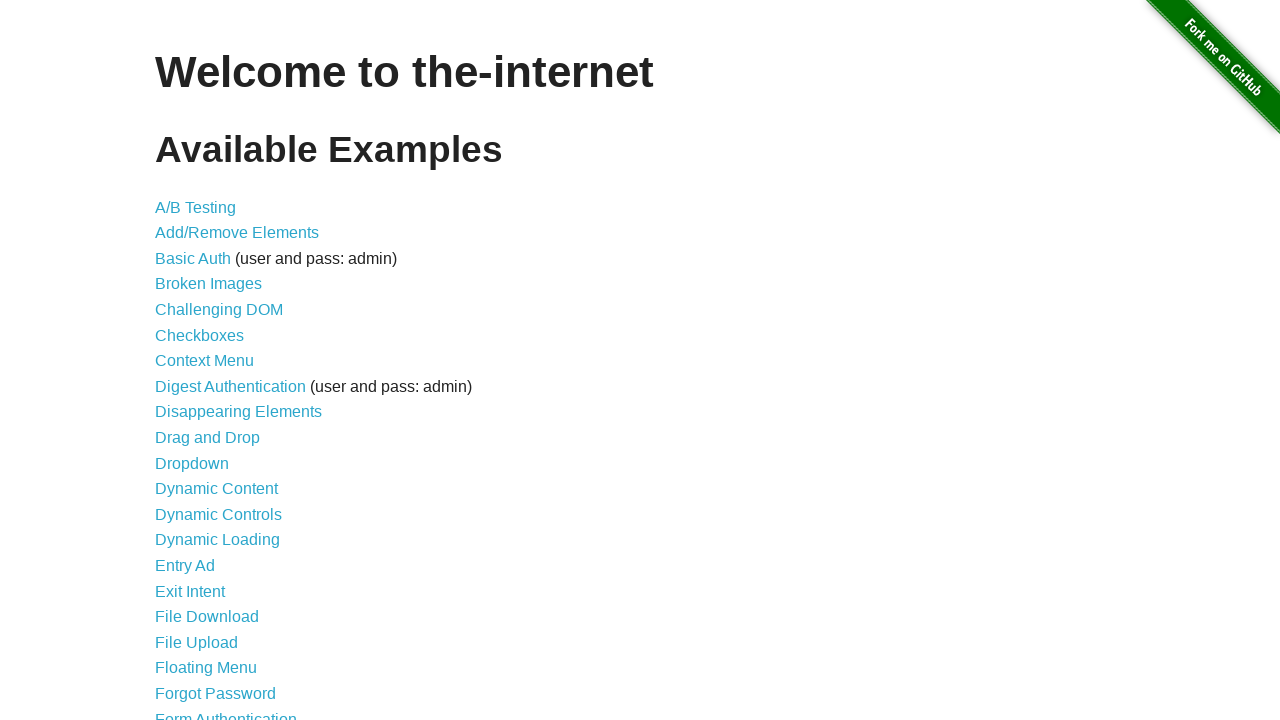

Clicked on Add/Remove Elements link at (237, 233) on a[href='/add_remove_elements/']
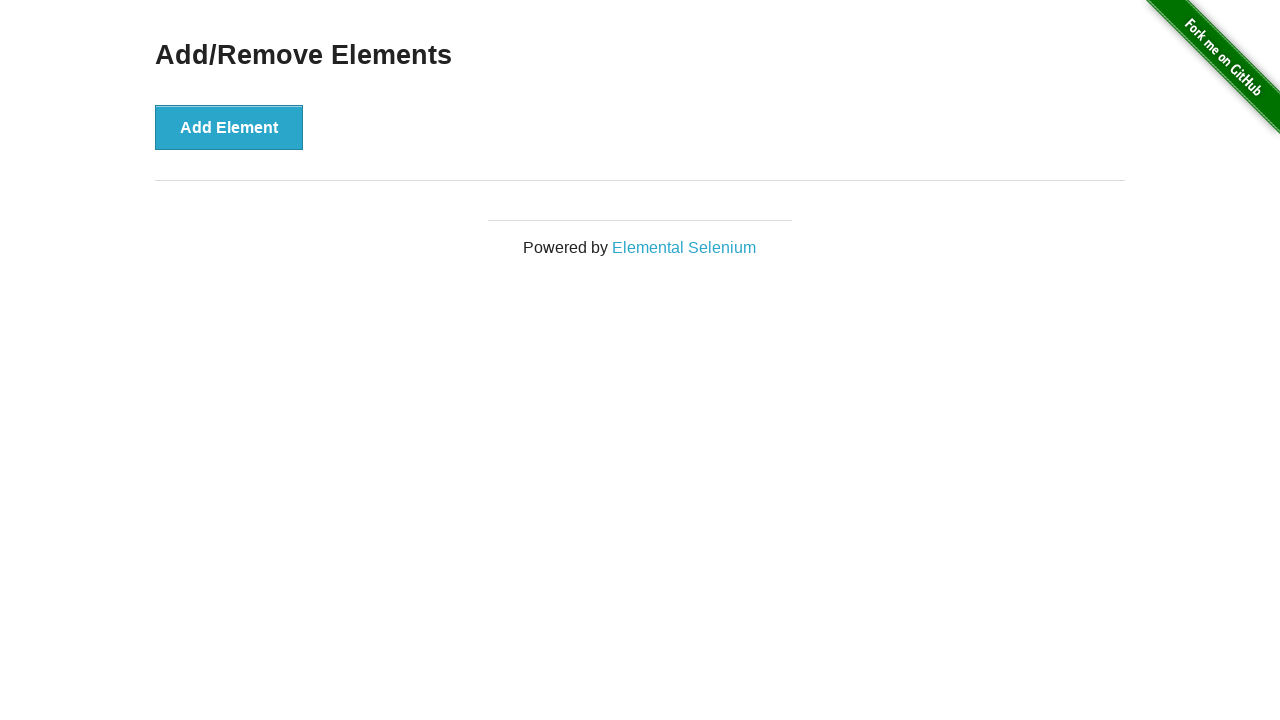

Clicked the Add Element button at (229, 127) on button[onclick='addElement()']
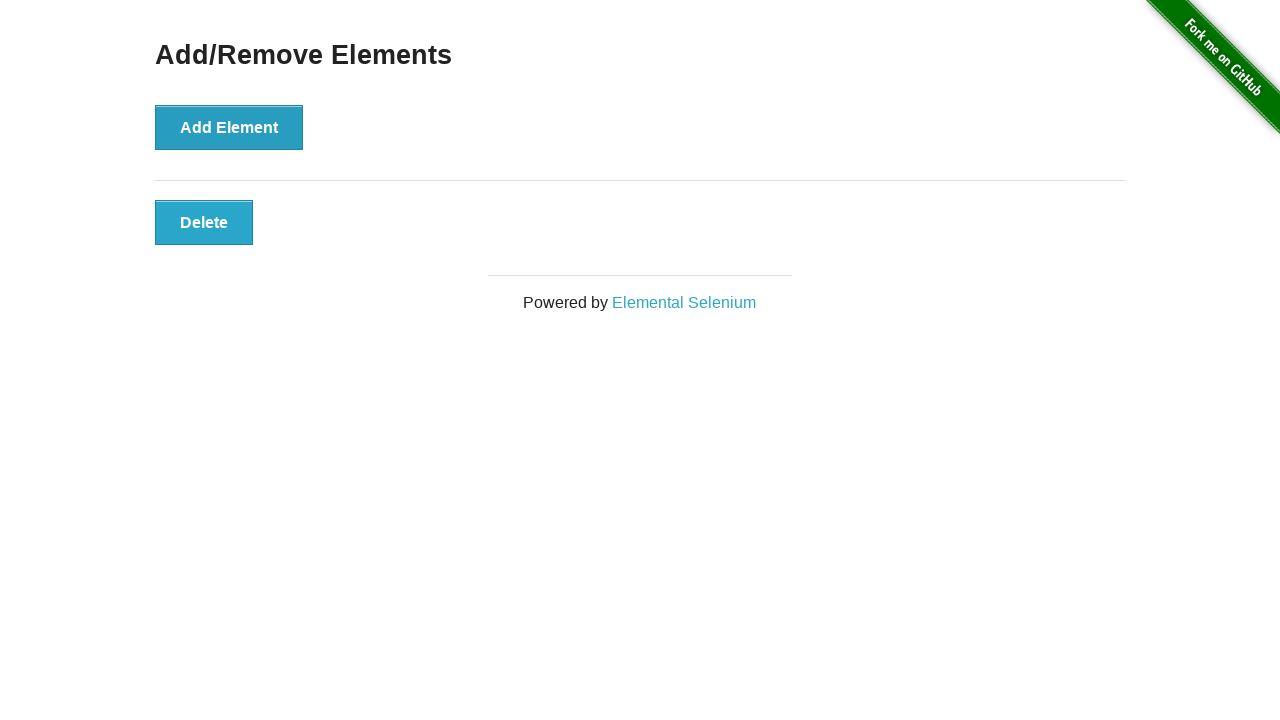

Added element appeared on page
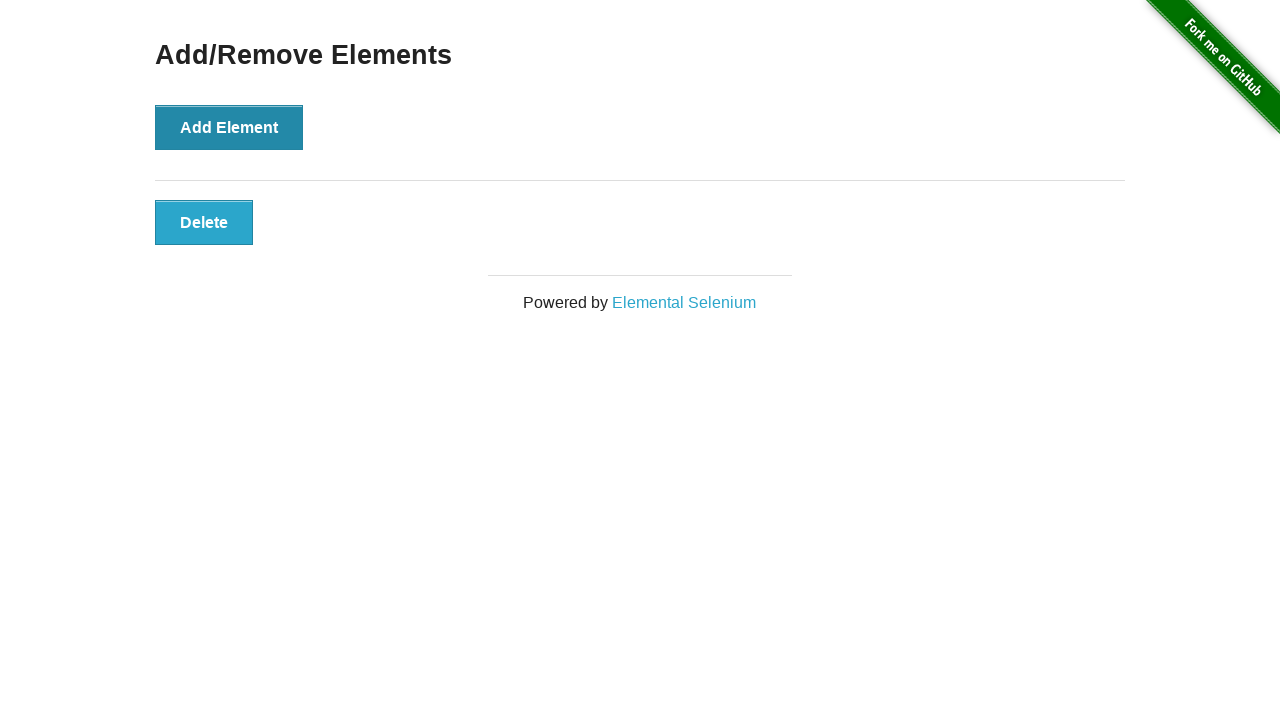

Clicked the added element to remove it at (204, 222) on button.added-manually
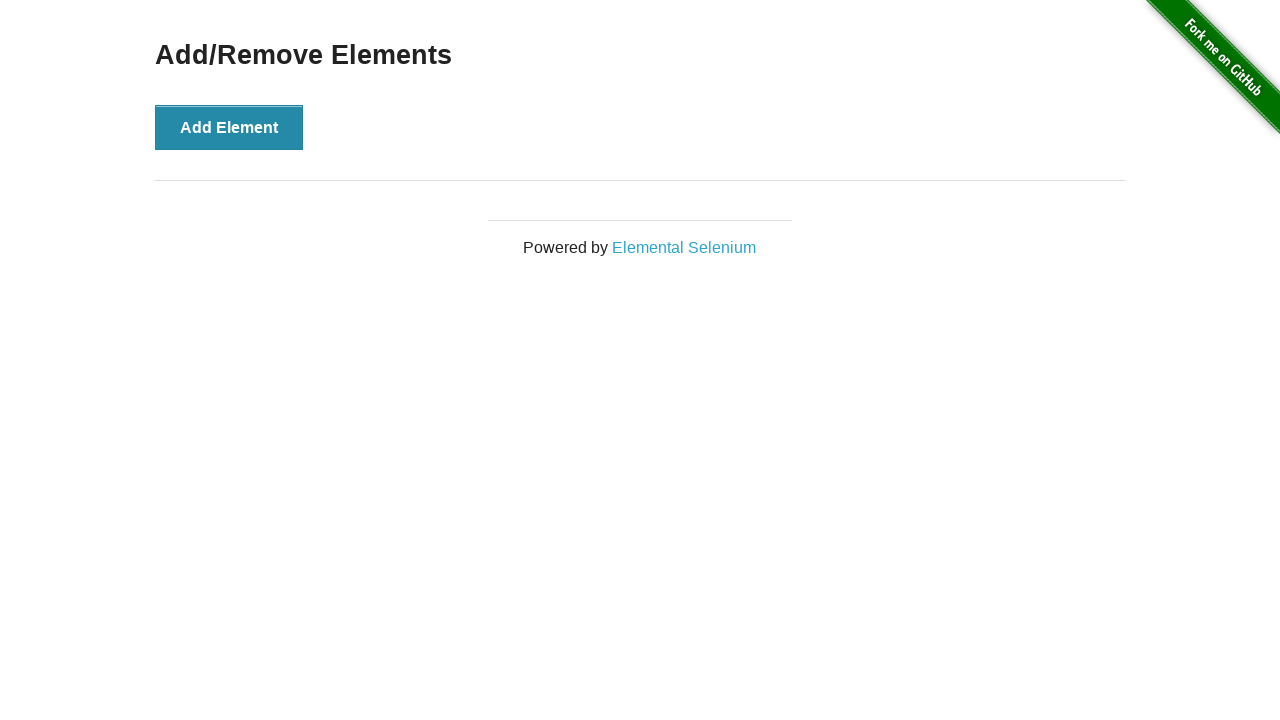

Verified the element was successfully removed
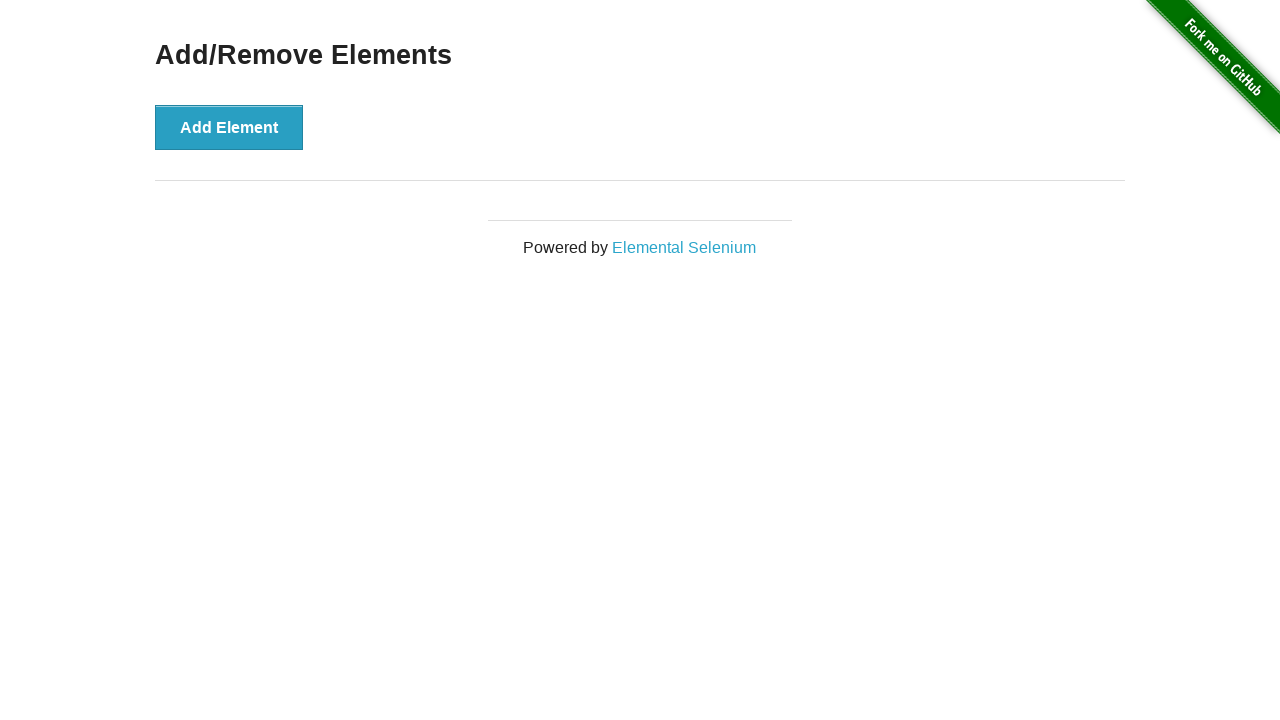

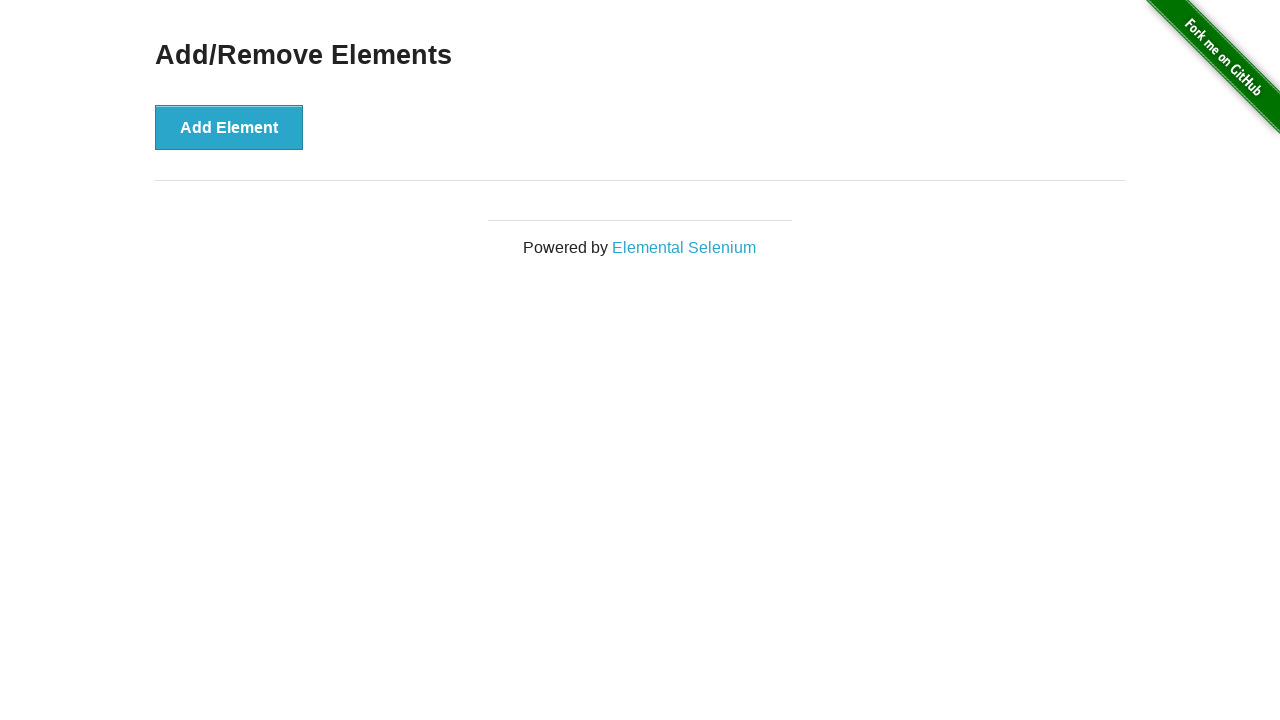